Tests clicking on the Ministry of Testing image link from the Restful Booker homepage and verifying navigation to the new tab

Starting URL: http://restful-booker.herokuapp.com/

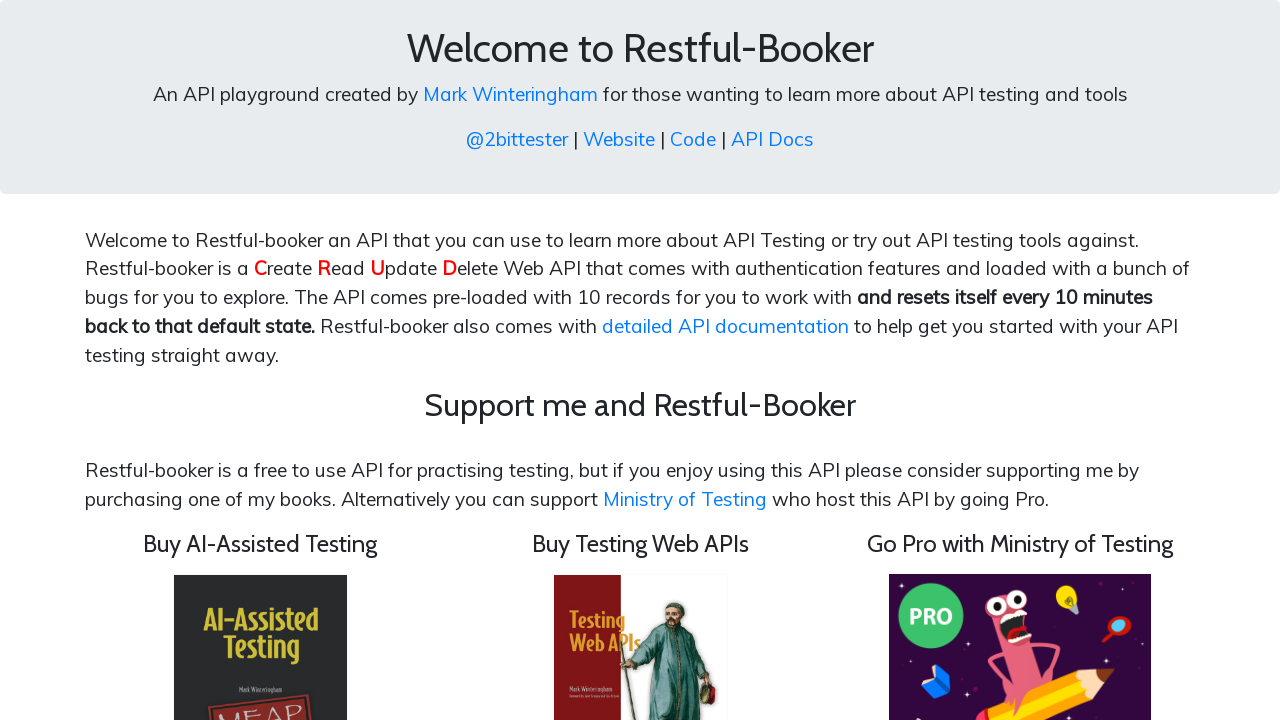

Clicked on the Ministry of Testing image link at (1020, 589) on img[src='/images/motpro.png']
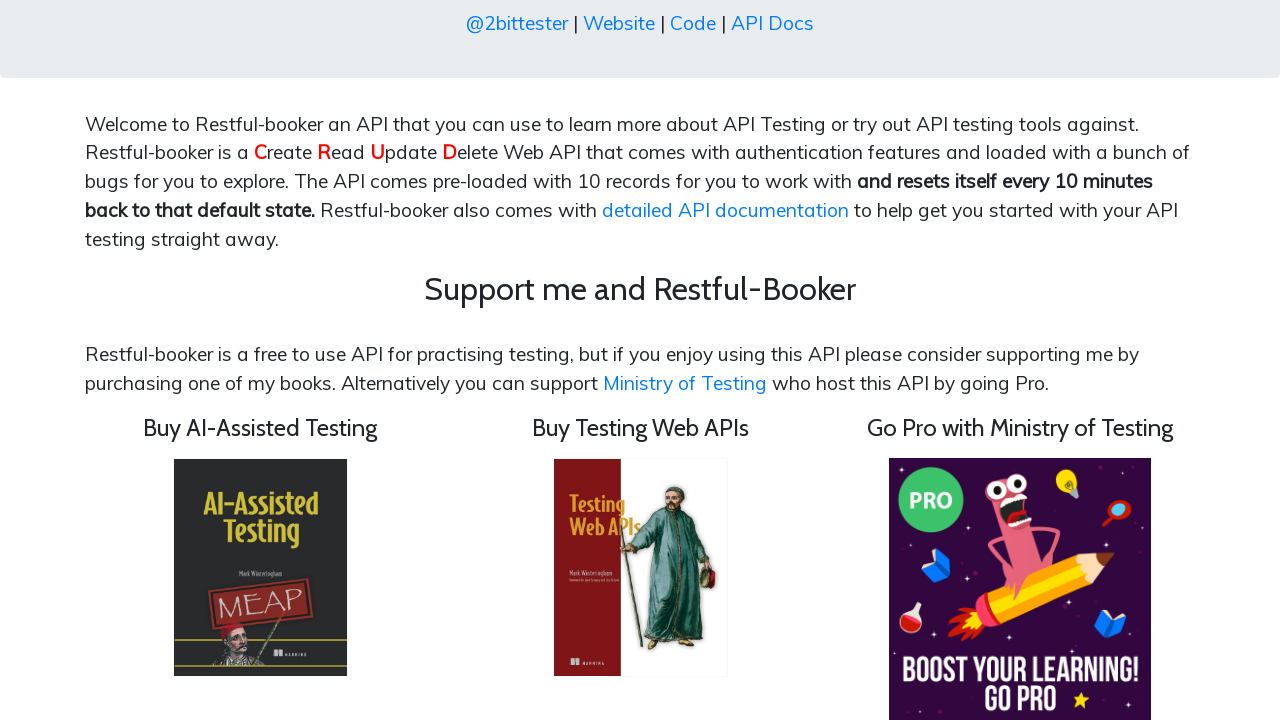

New tab opened after clicking Ministry of Testing image
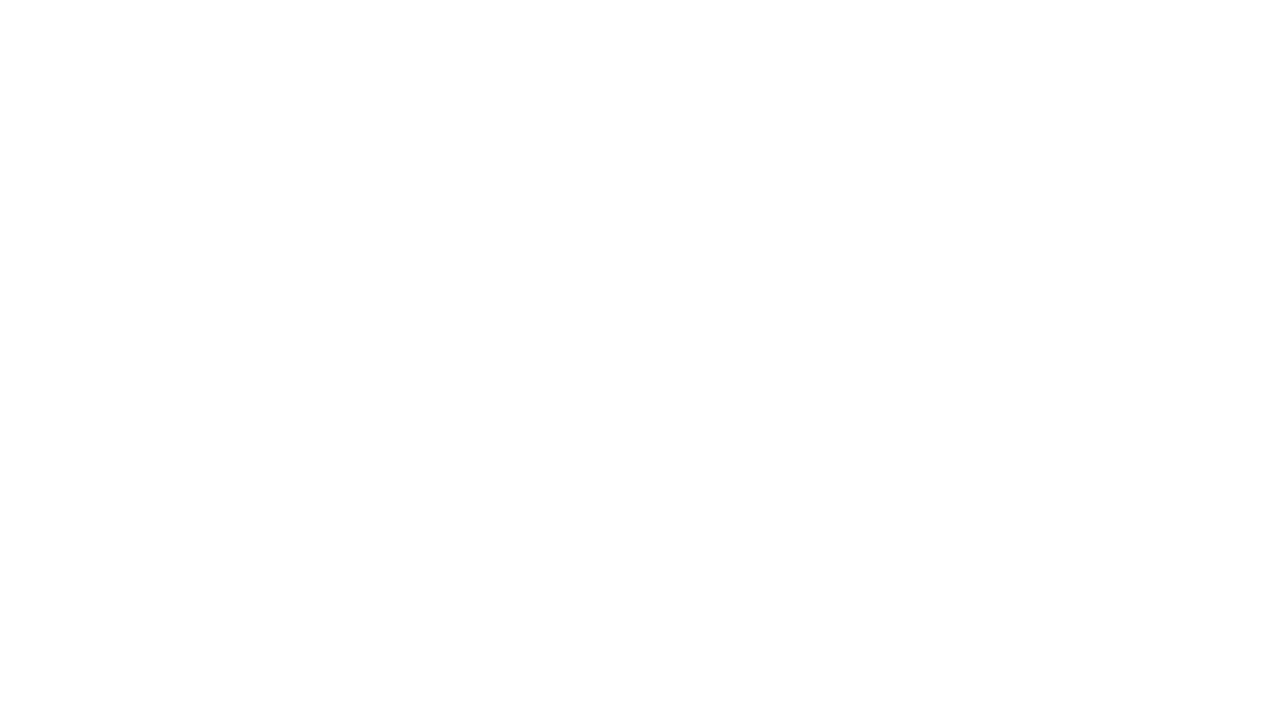

New tab finished loading
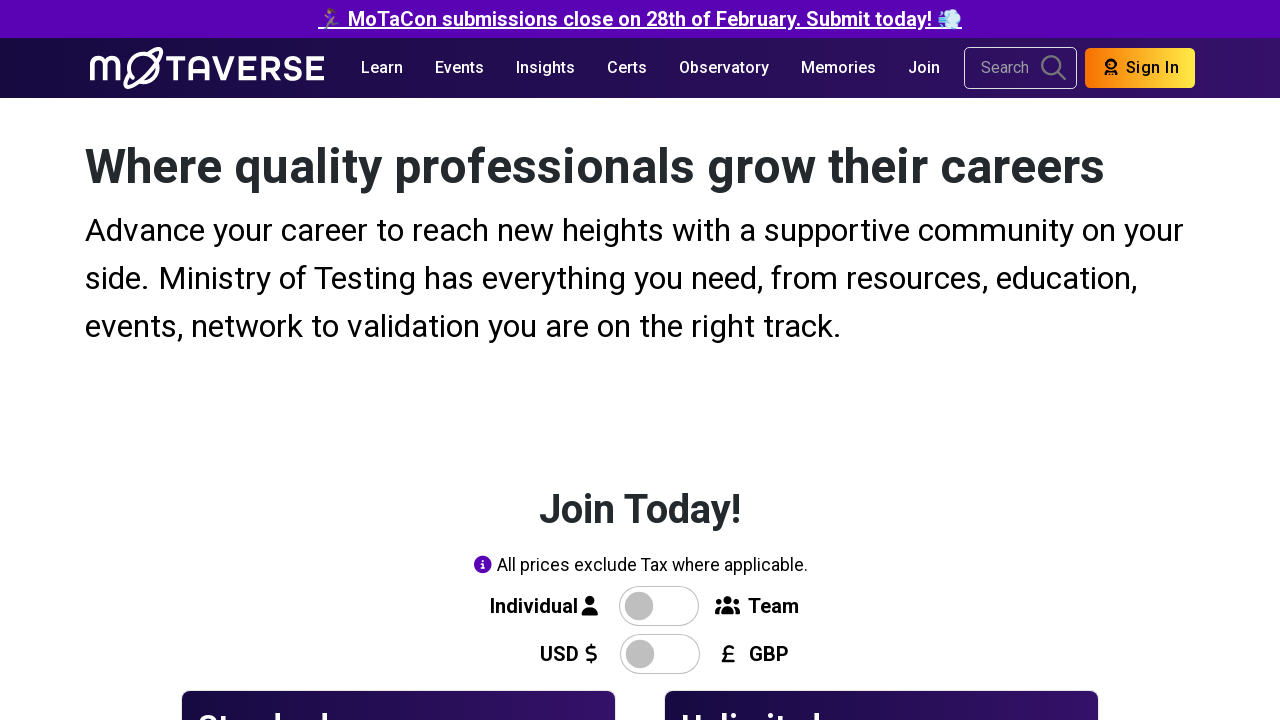

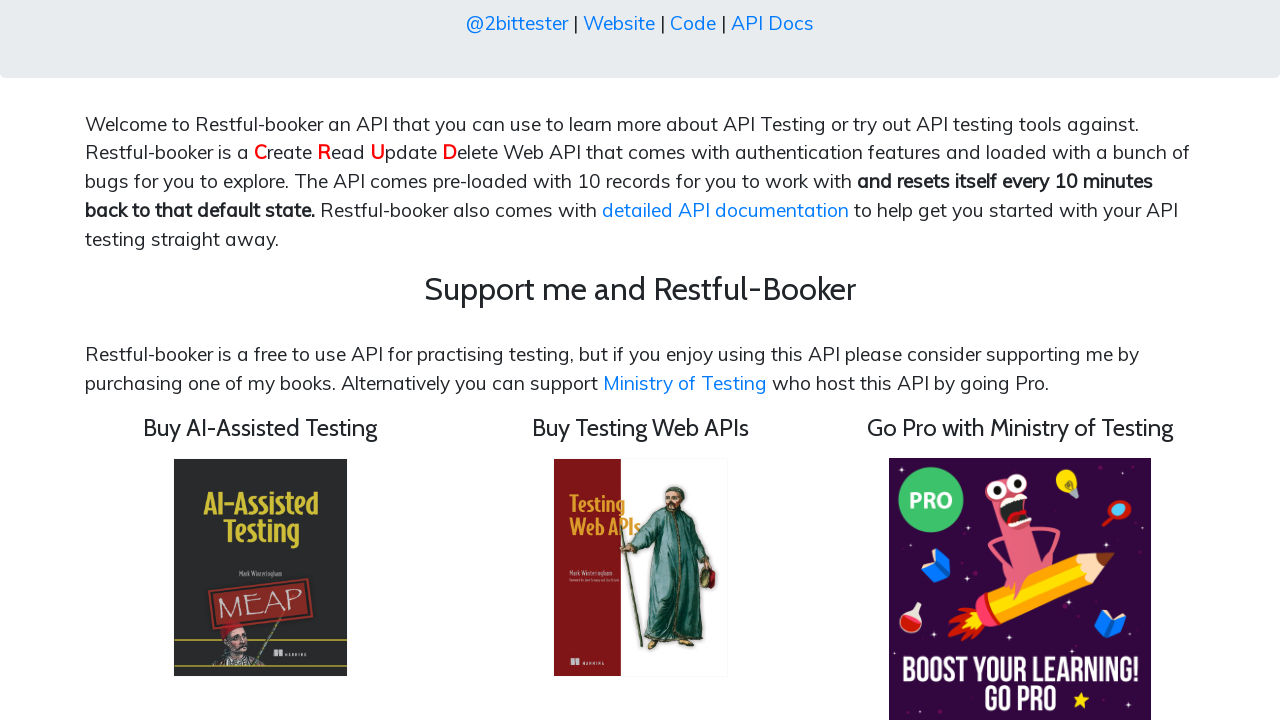